Tests the table search functionality by entering "New York" in the search box and verifying that the filtered results show 5 matching entries from the table.

Starting URL: https://www.lambdatest.com/selenium-playground/table-sort-search-demo

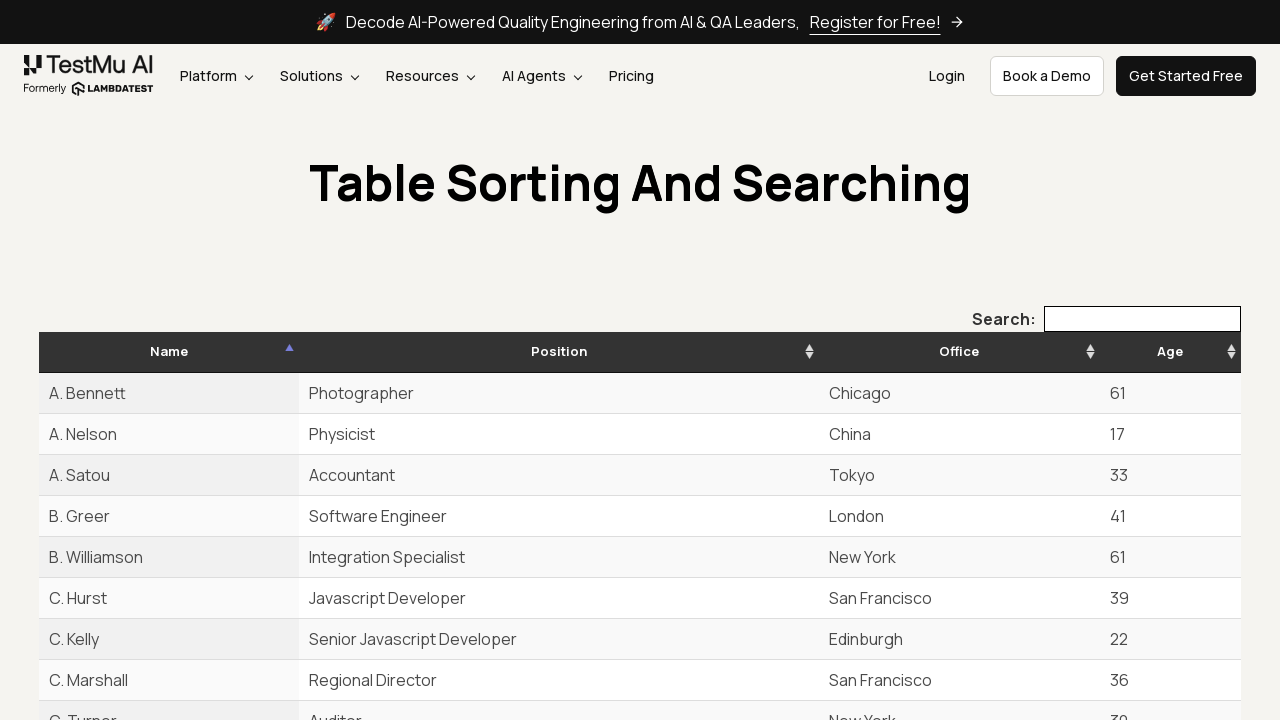

Cleared the search input box on input[type='search']
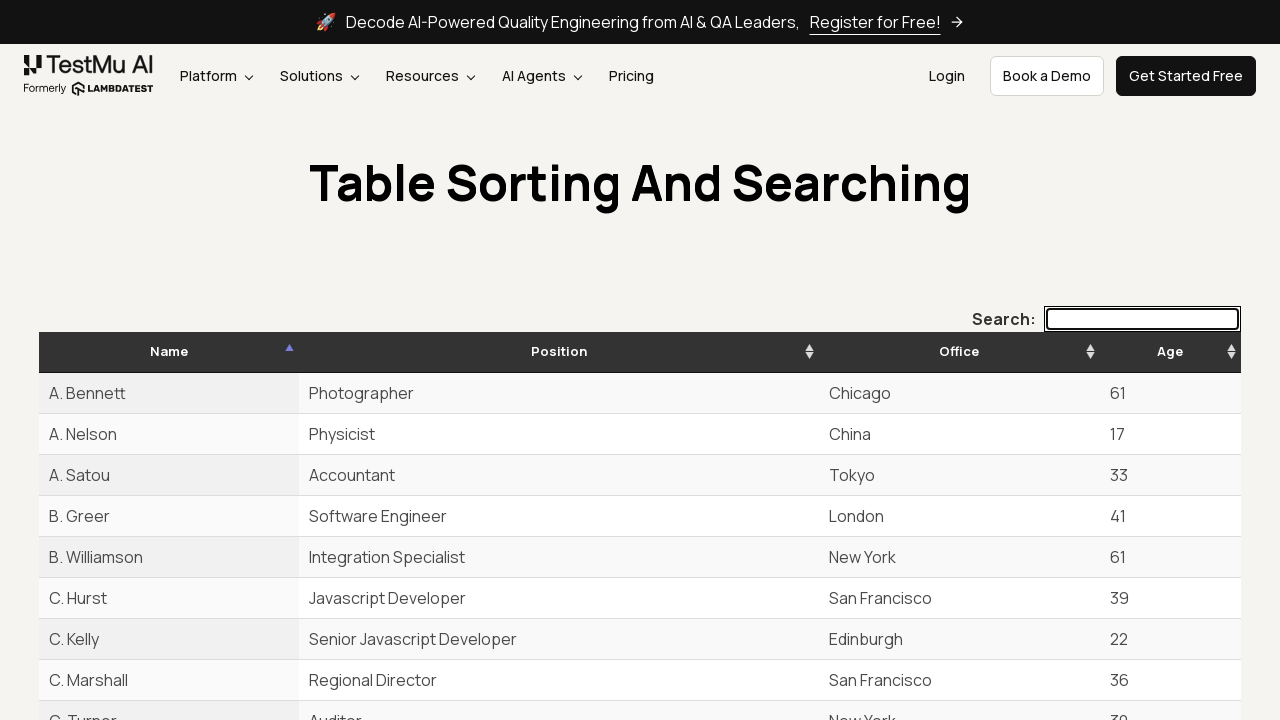

Entered 'New York' in the search box on input[type='search']
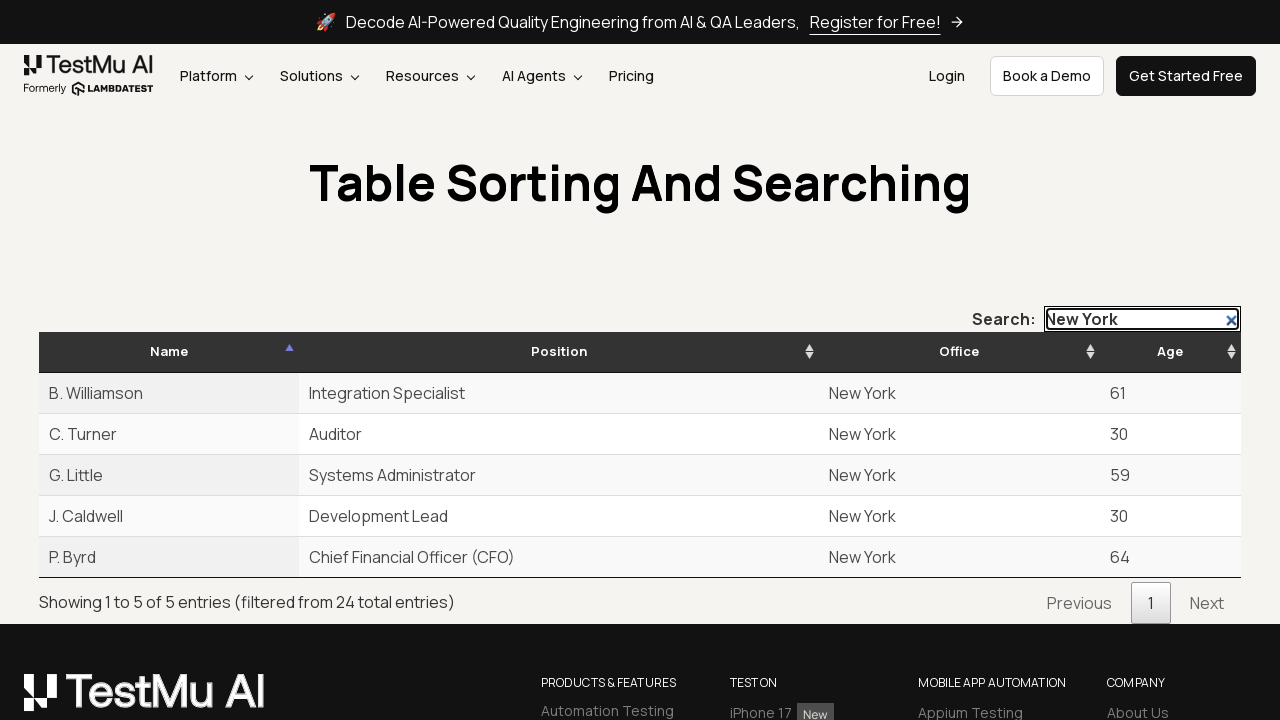

Waited for table filtering to complete
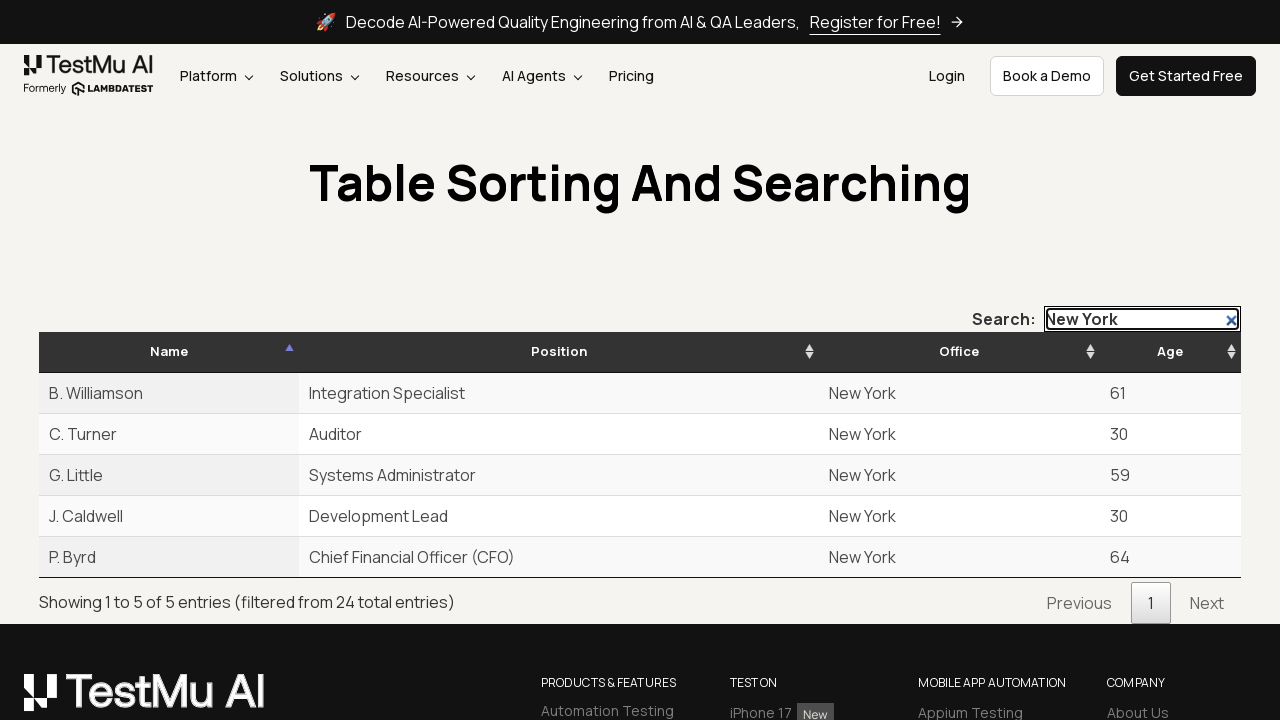

Verified that filtered table rows are present
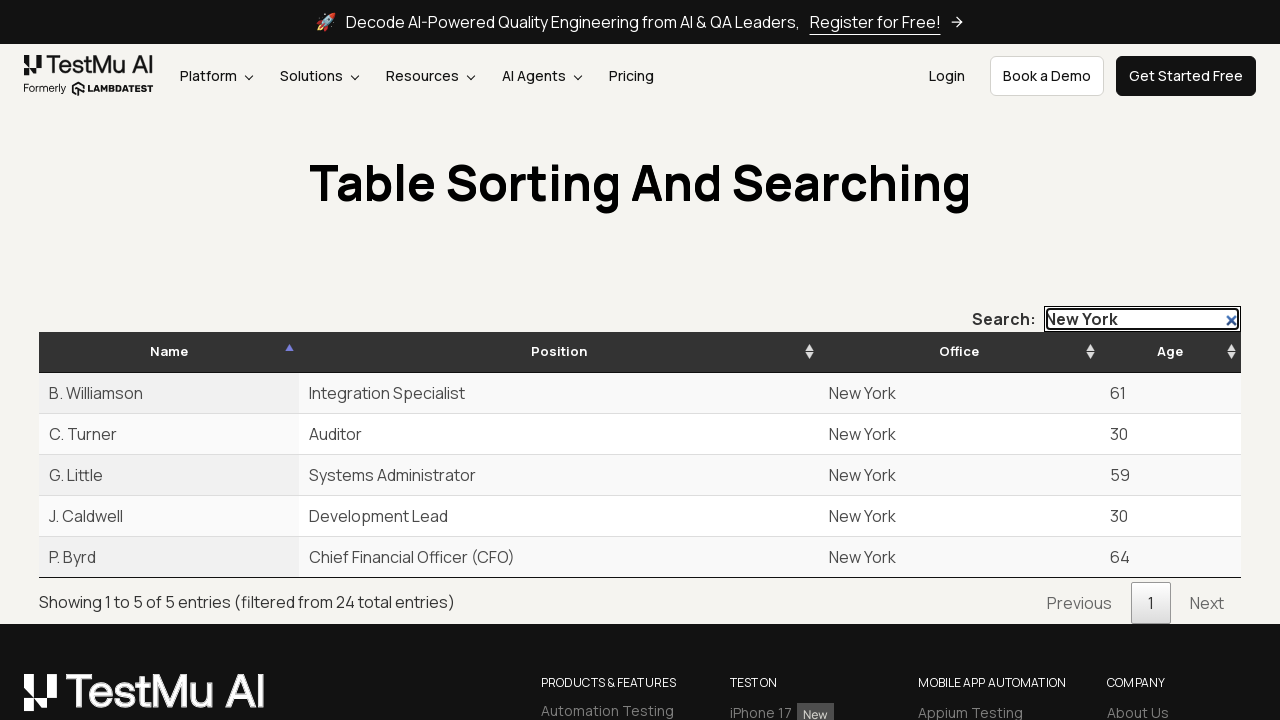

Verified that the table info section is displayed with filtered results showing 5 matching entries for 'New York'
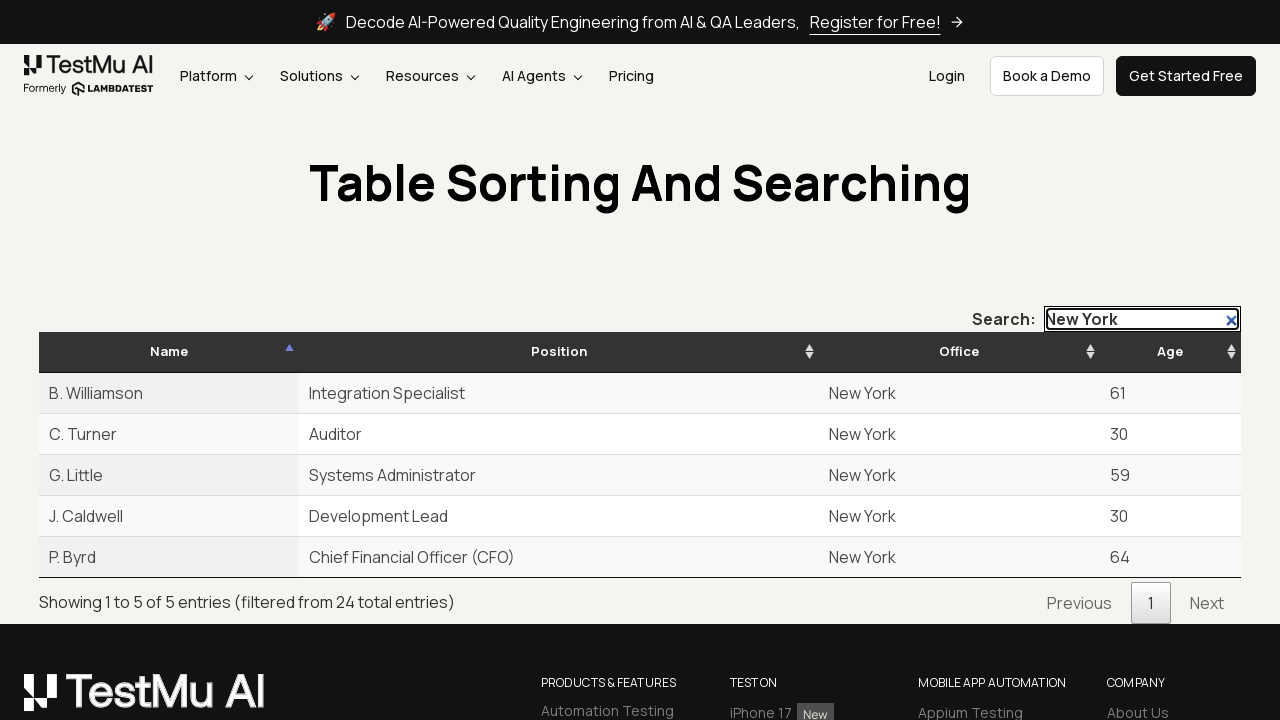

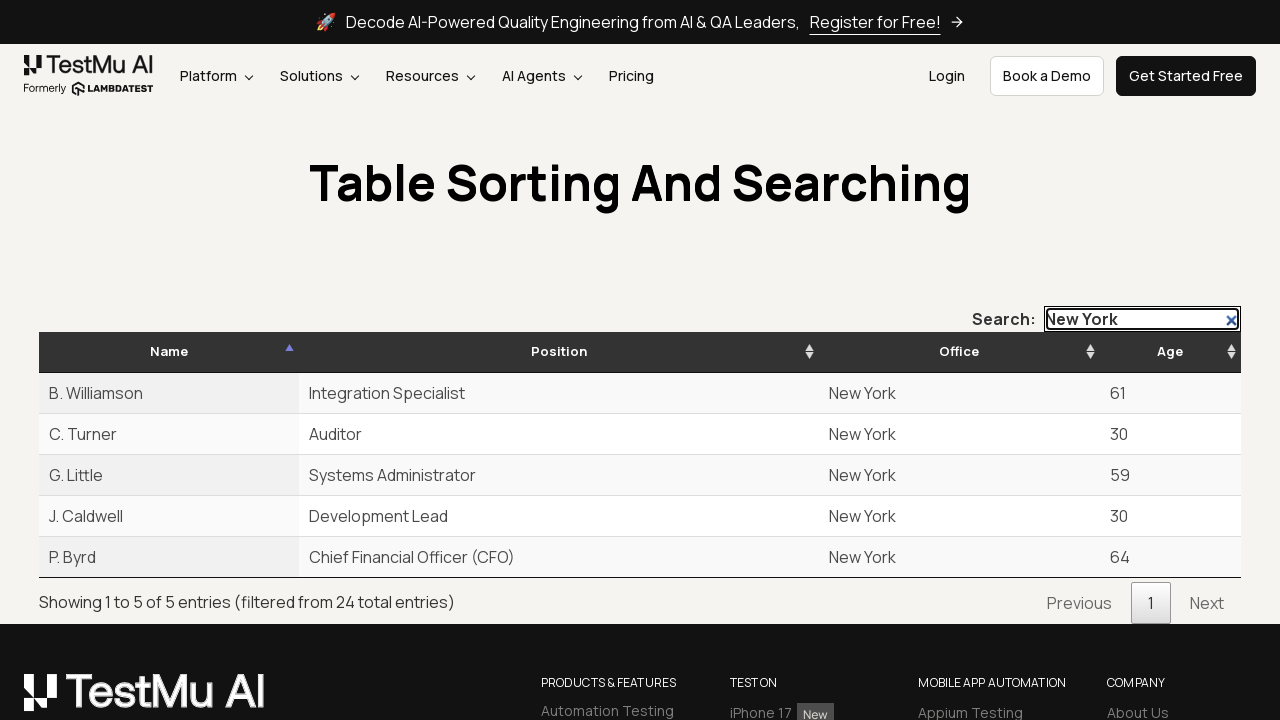